Tests that the currently applied filter is highlighted by clicking through All, Active, and Completed links

Starting URL: https://demo.playwright.dev/todomvc

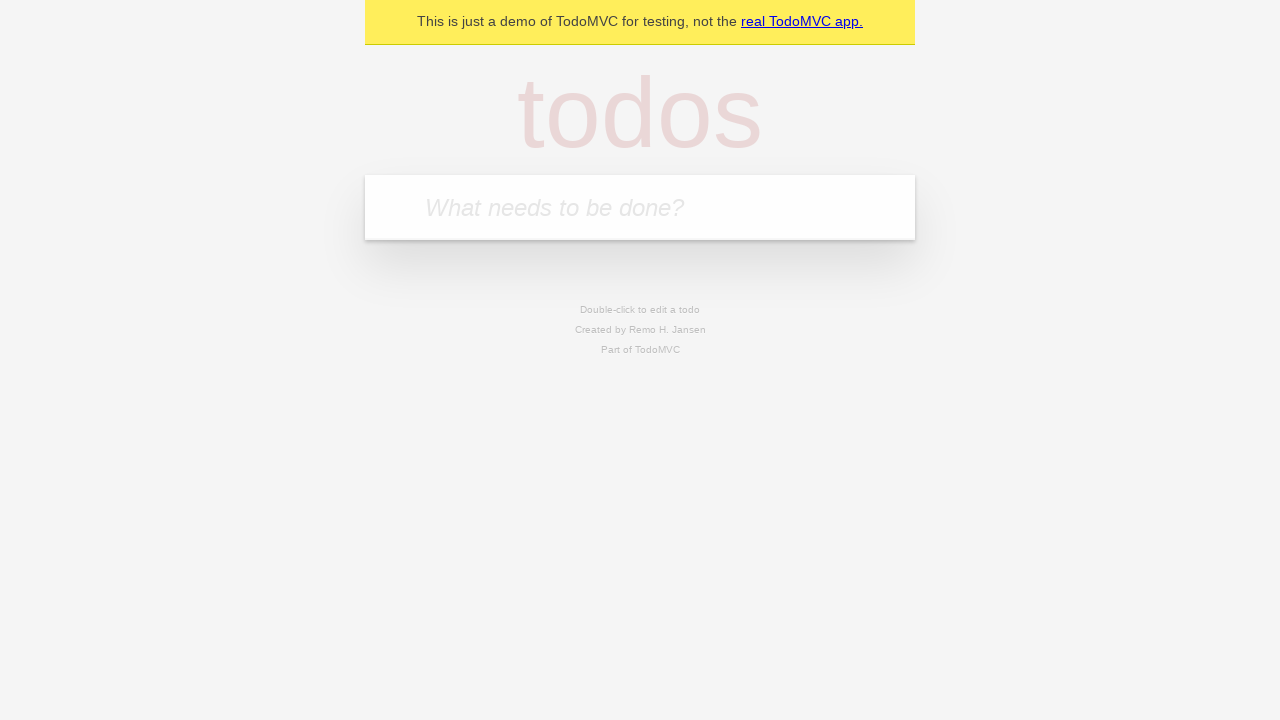

Filled todo input with 'buy some cheese' on internal:attr=[placeholder="What needs to be done?"i]
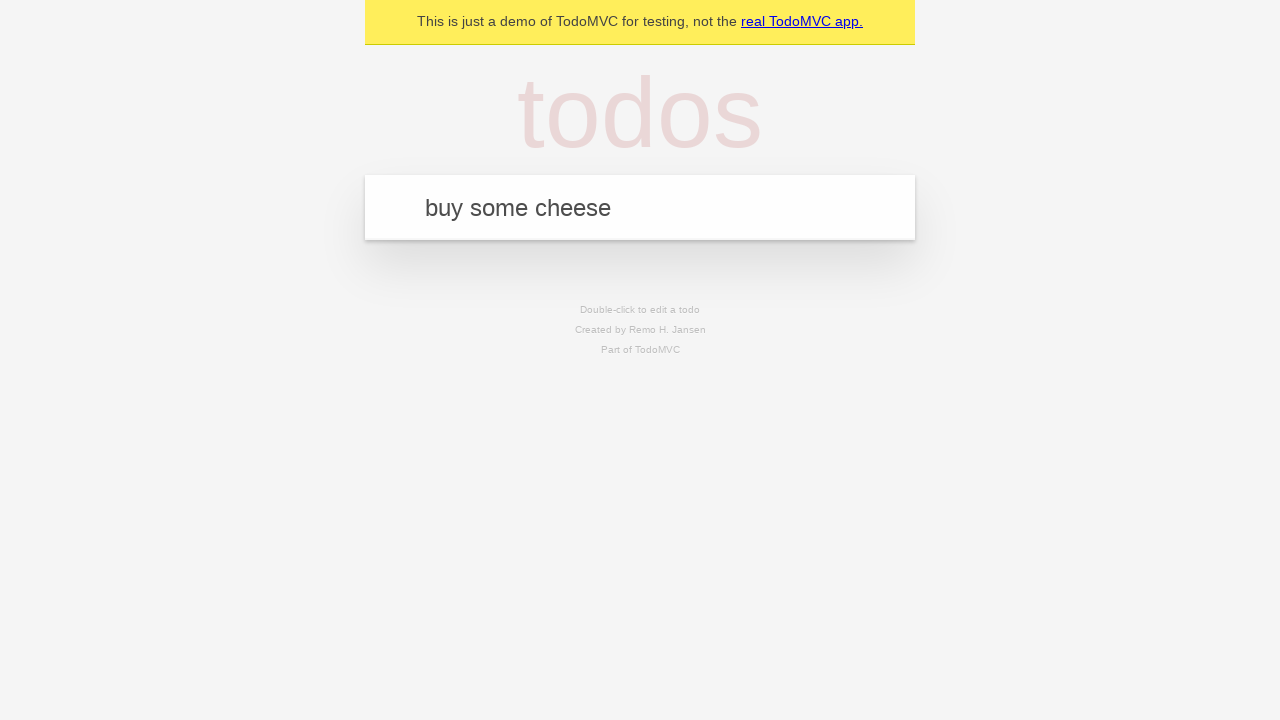

Pressed Enter to create first todo on internal:attr=[placeholder="What needs to be done?"i]
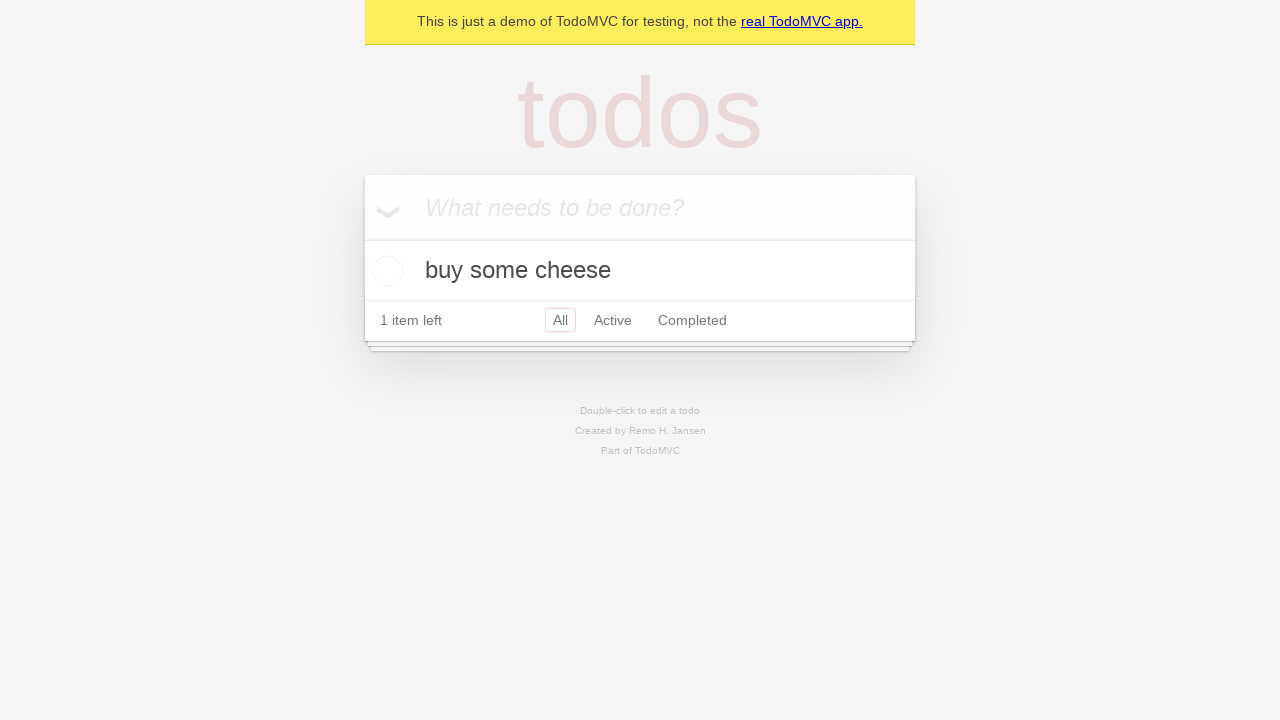

Filled todo input with 'feed the cat' on internal:attr=[placeholder="What needs to be done?"i]
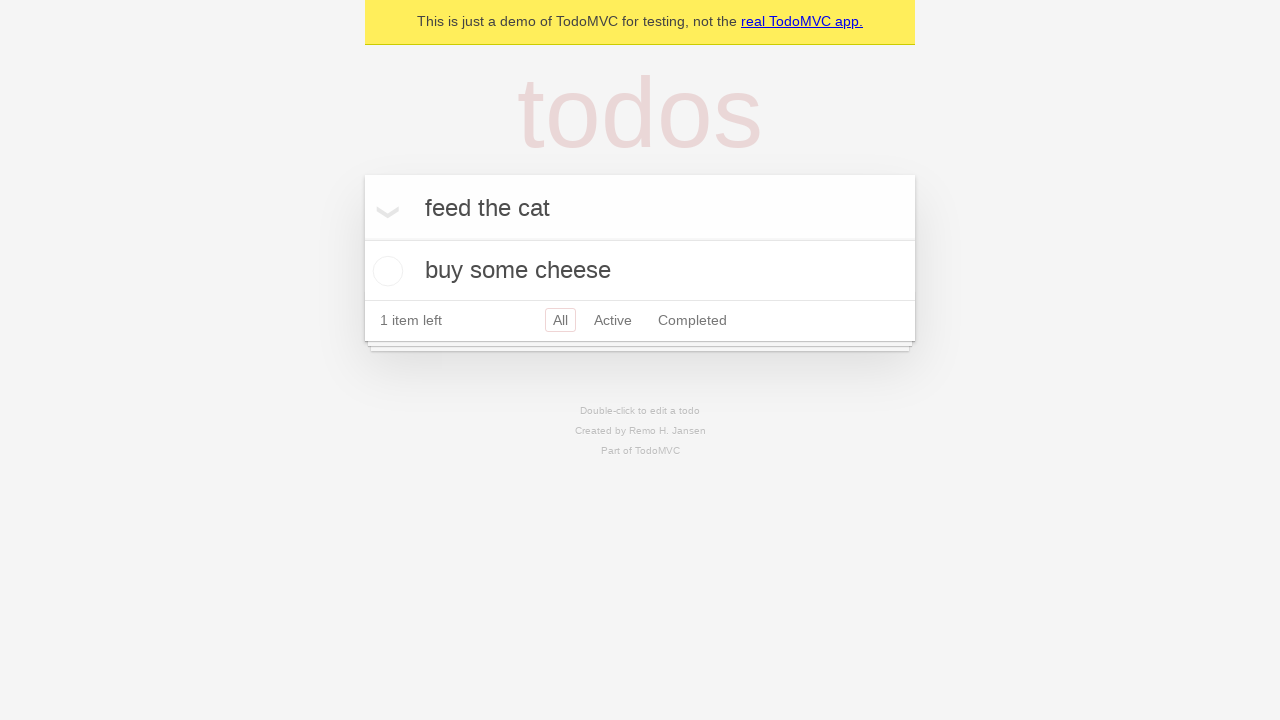

Pressed Enter to create second todo on internal:attr=[placeholder="What needs to be done?"i]
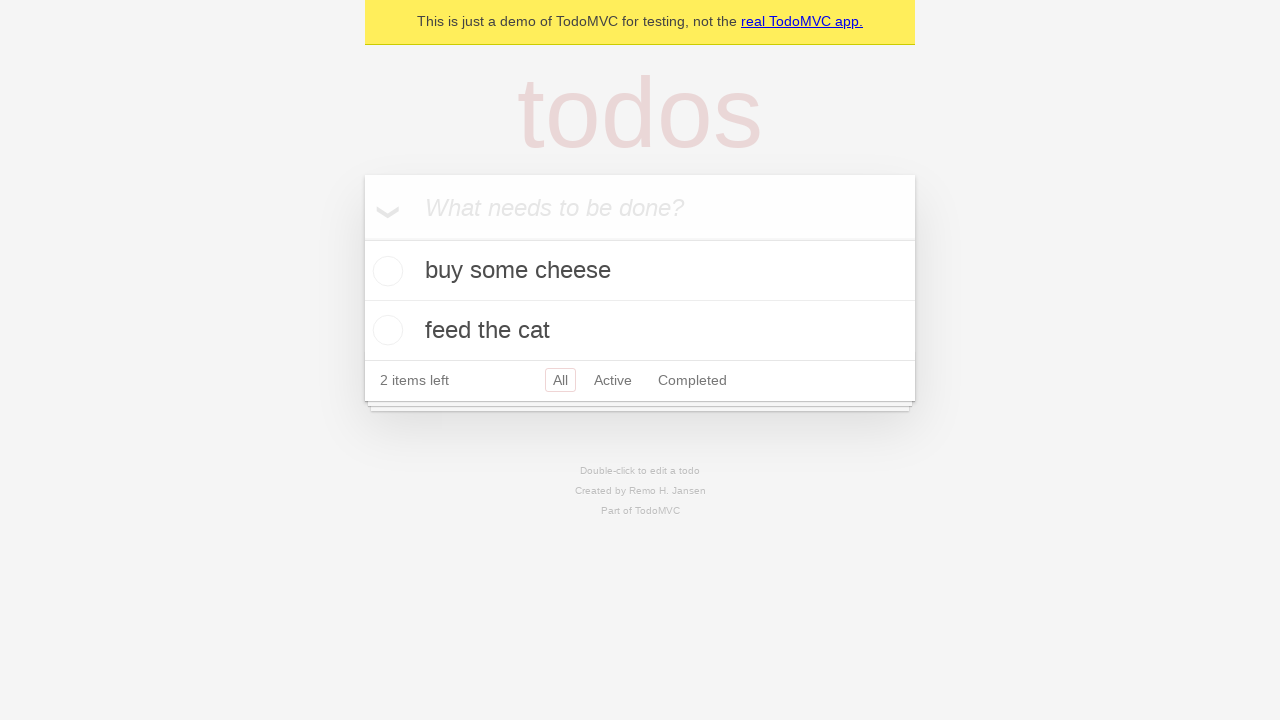

Filled todo input with 'book a doctors appointment' on internal:attr=[placeholder="What needs to be done?"i]
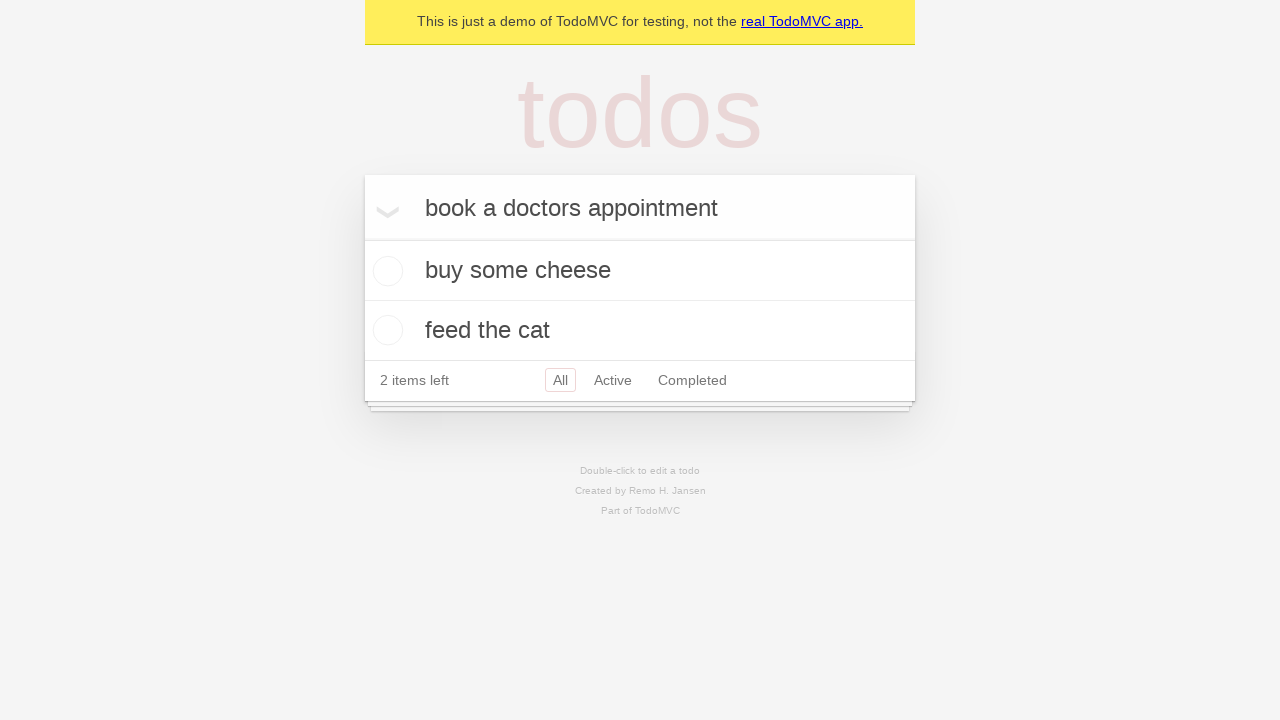

Pressed Enter to create third todo on internal:attr=[placeholder="What needs to be done?"i]
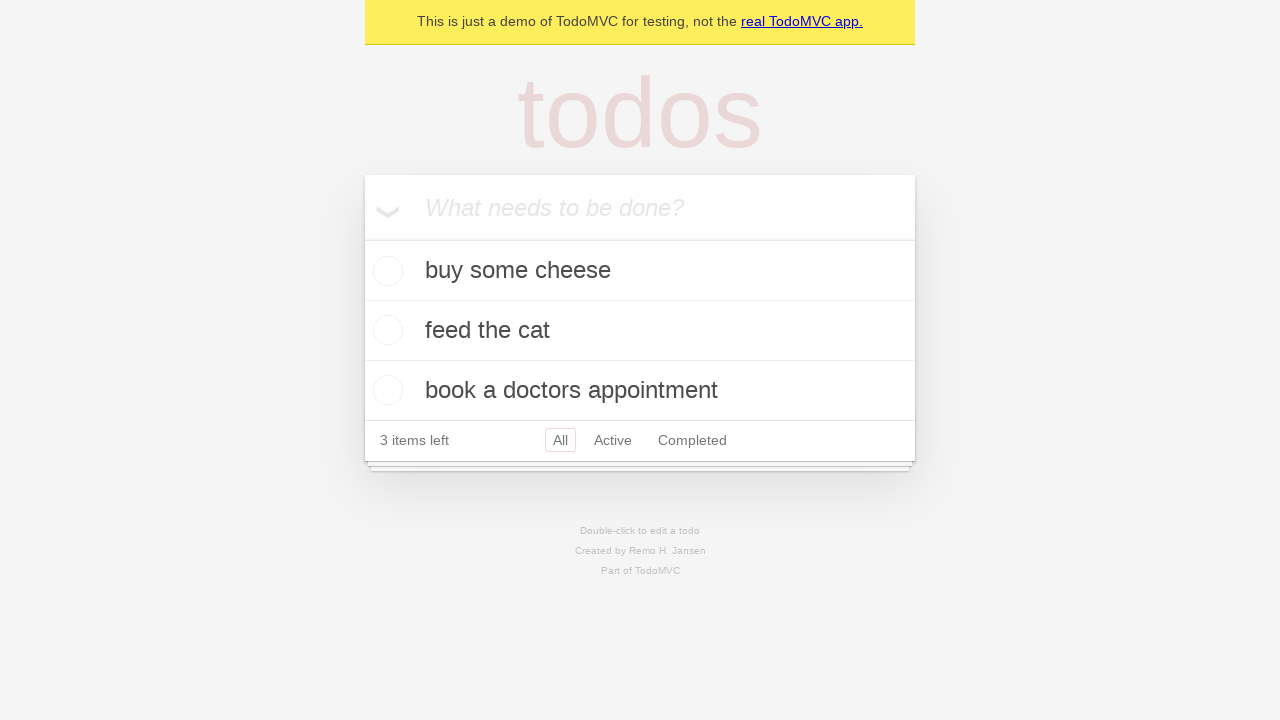

Clicked Active filter link at (613, 440) on internal:role=link[name="Active"i]
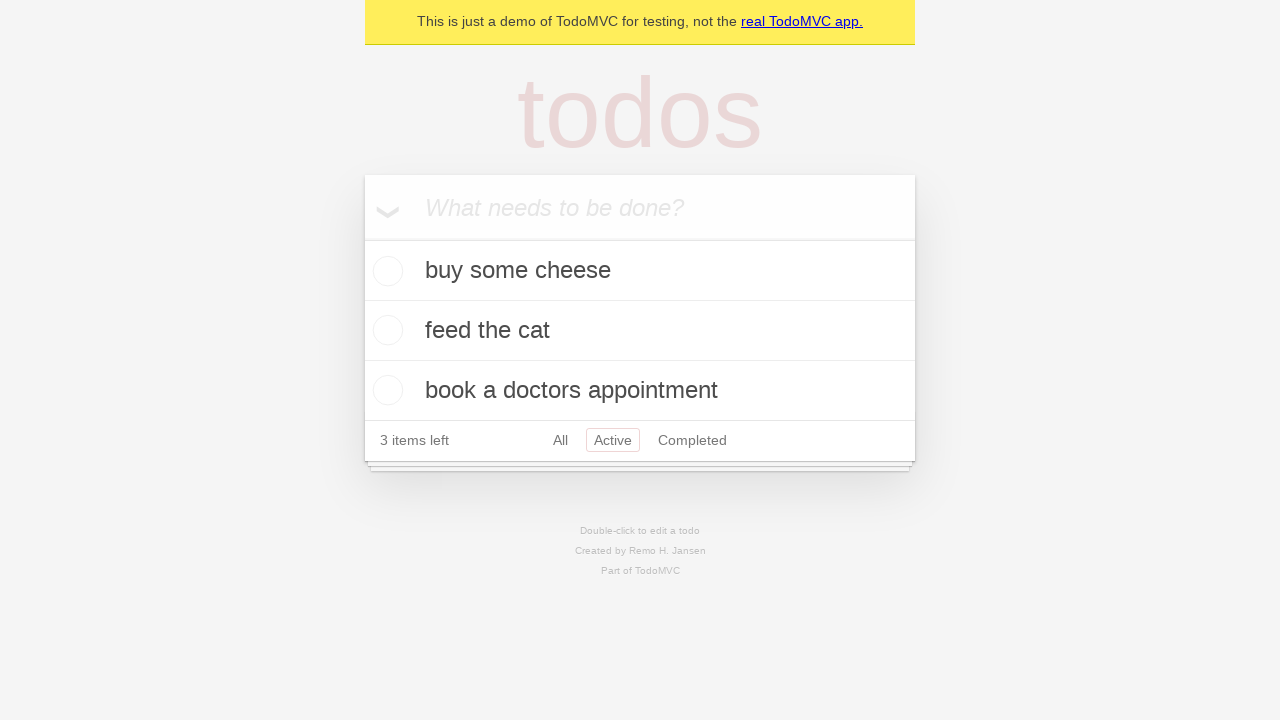

Clicked Completed filter link at (692, 440) on internal:role=link[name="Completed"i]
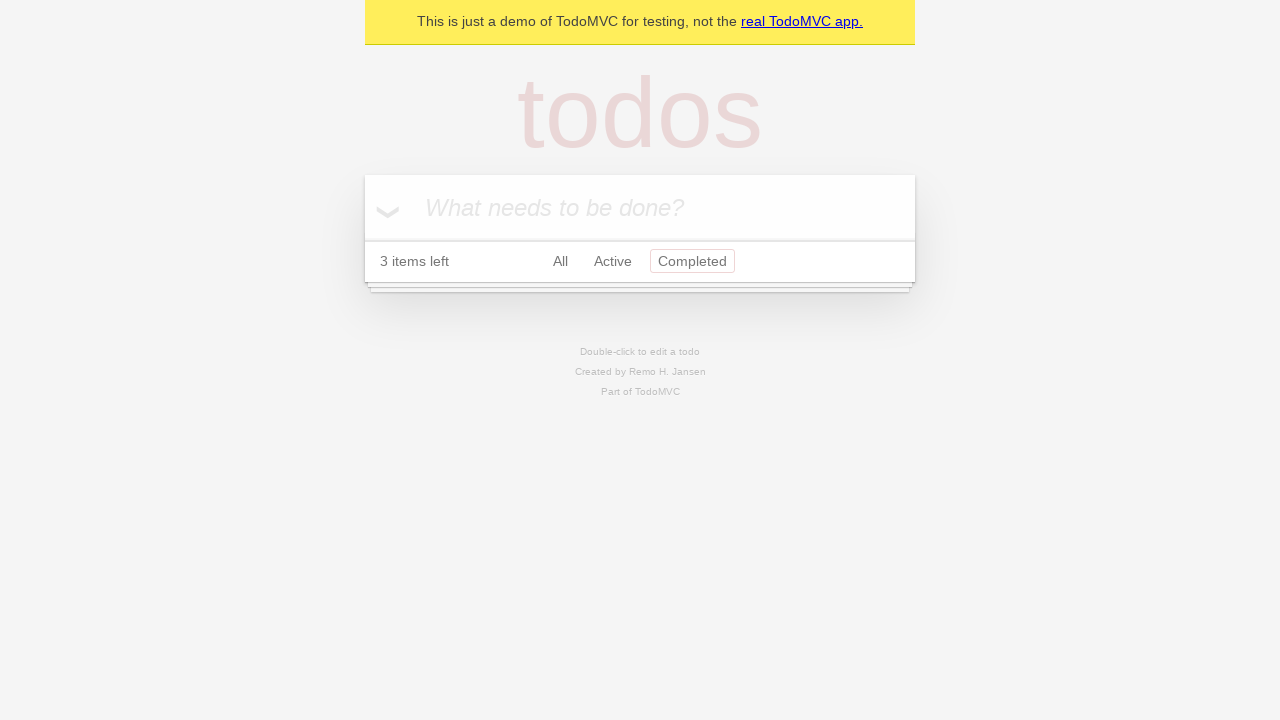

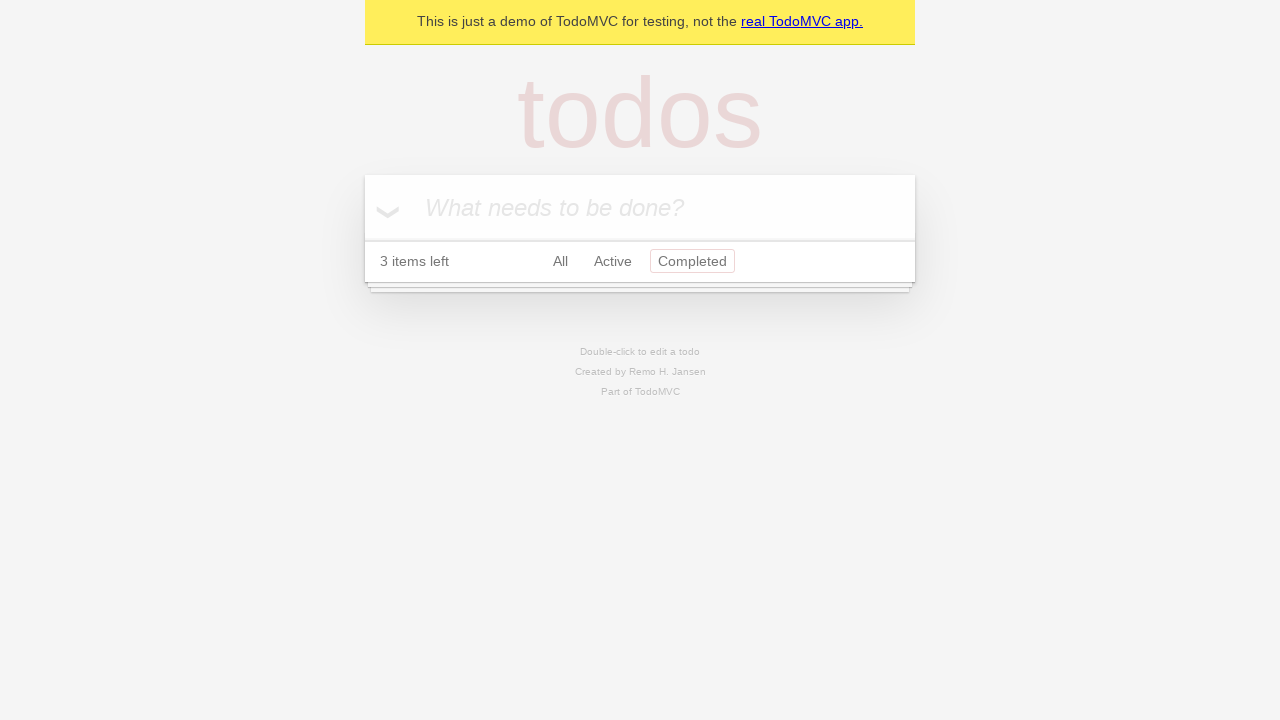